Tests marking individual todo items as complete by checking their checkboxes

Starting URL: https://demo.playwright.dev/todomvc

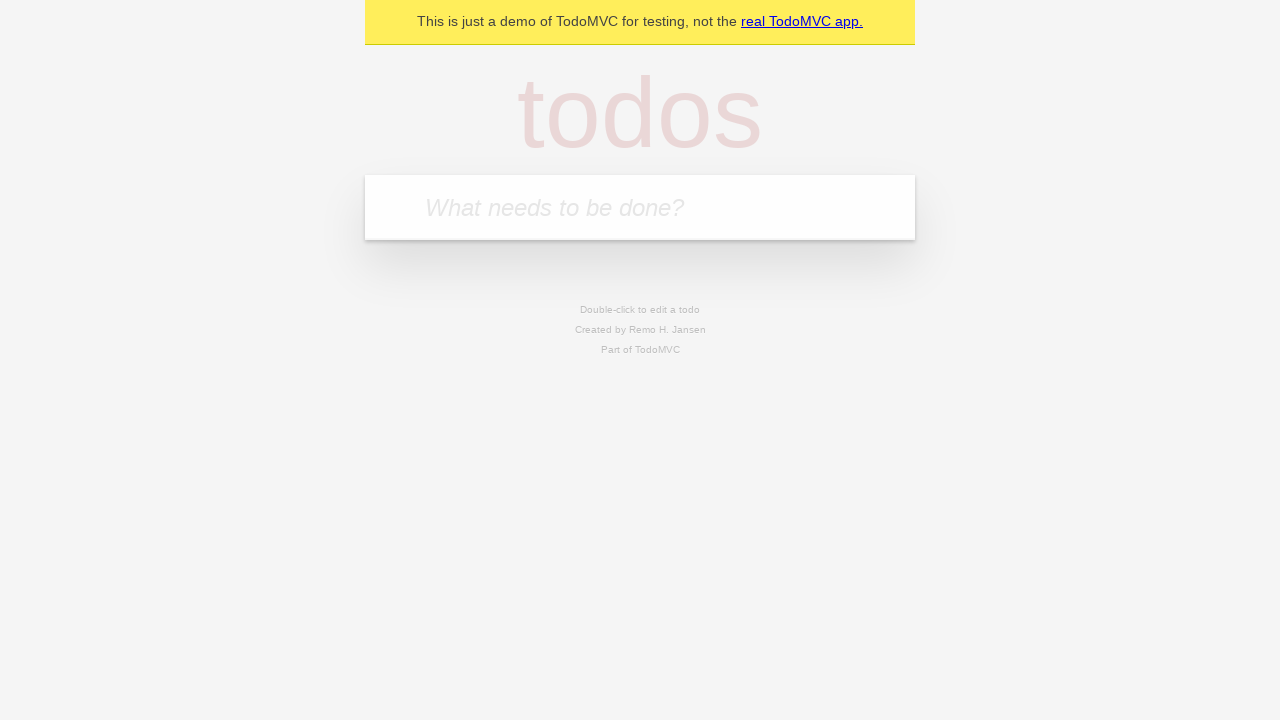

Located the todo input field
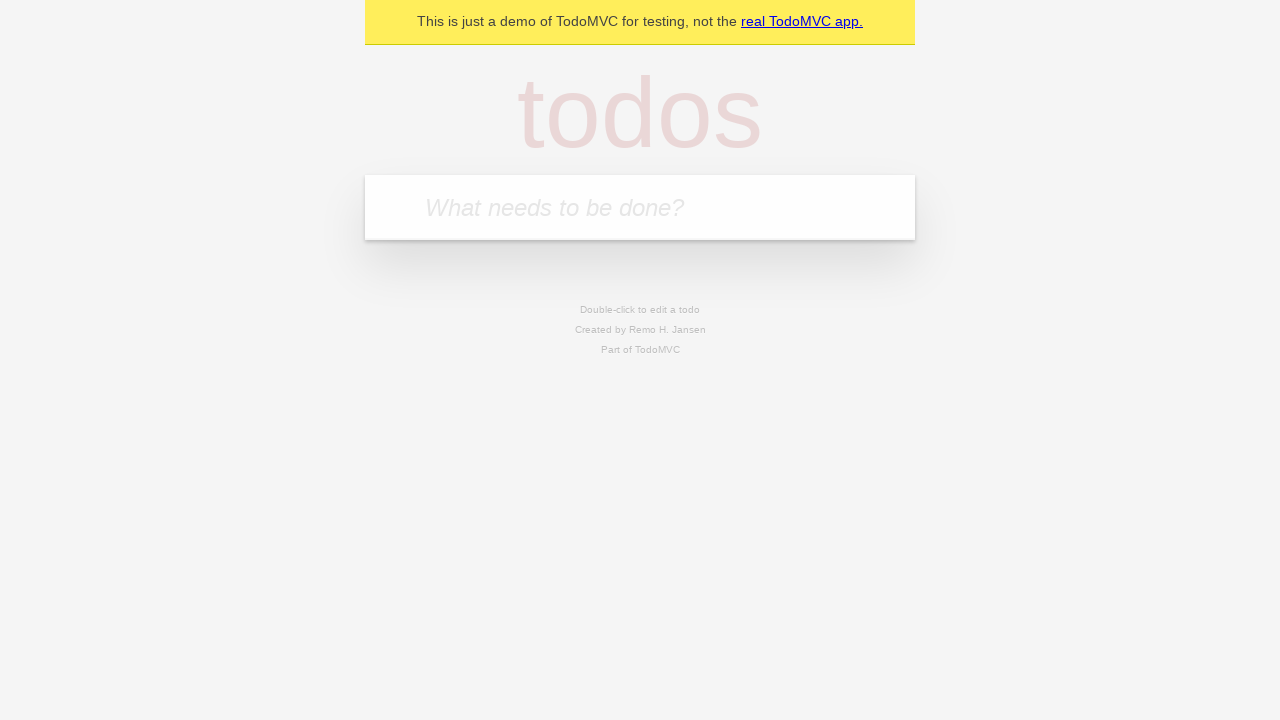

Filled first todo item: 'buy some cheese' on internal:attr=[placeholder="What needs to be done?"i]
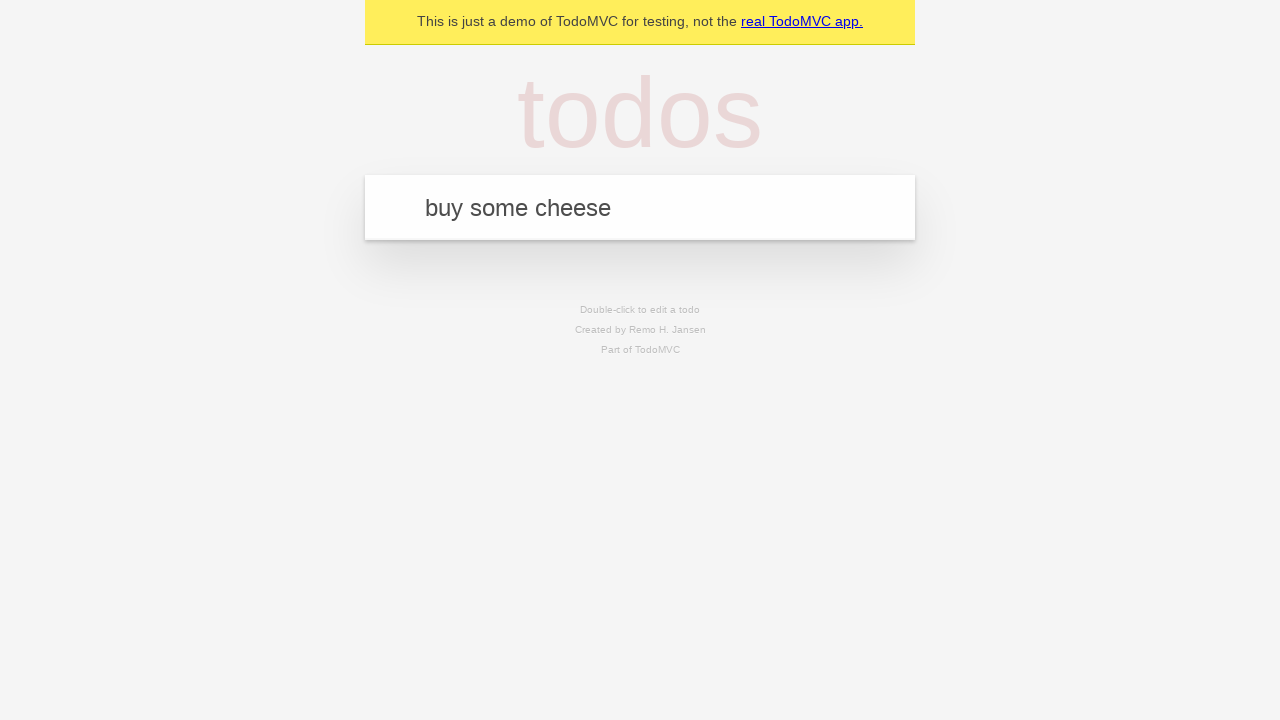

Pressed Enter to create first todo item on internal:attr=[placeholder="What needs to be done?"i]
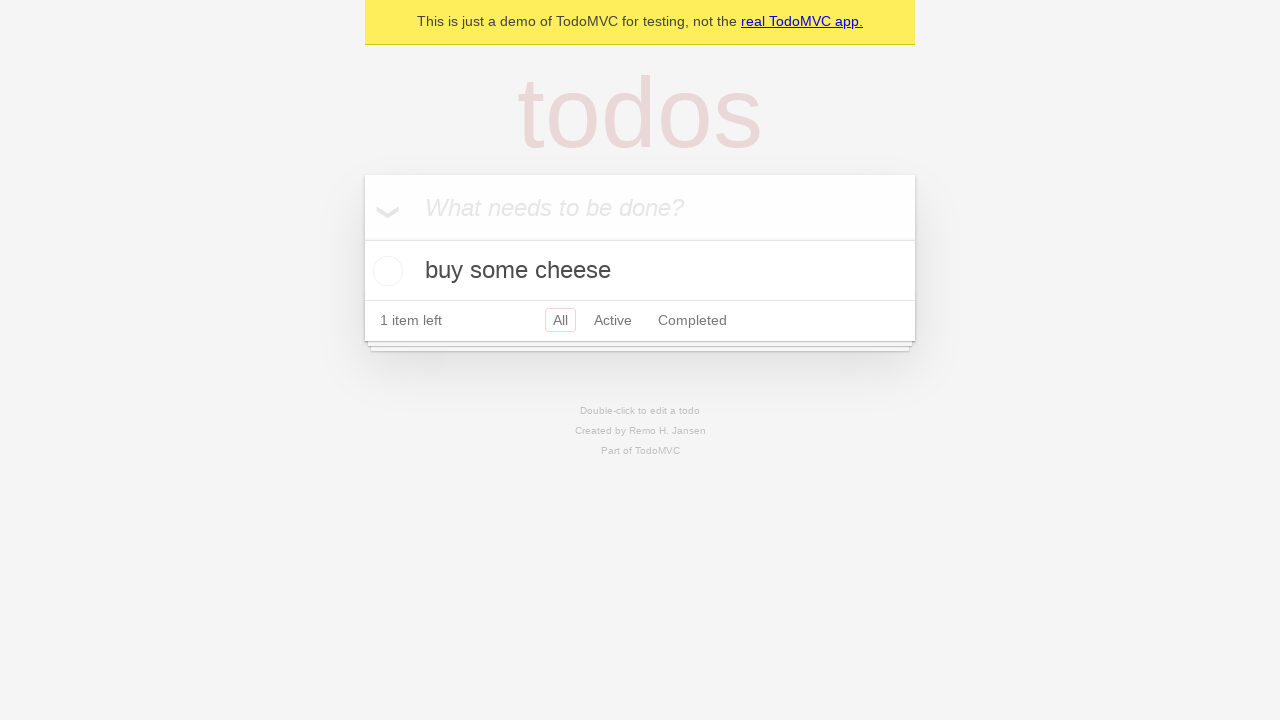

Filled second todo item: 'feed the cat' on internal:attr=[placeholder="What needs to be done?"i]
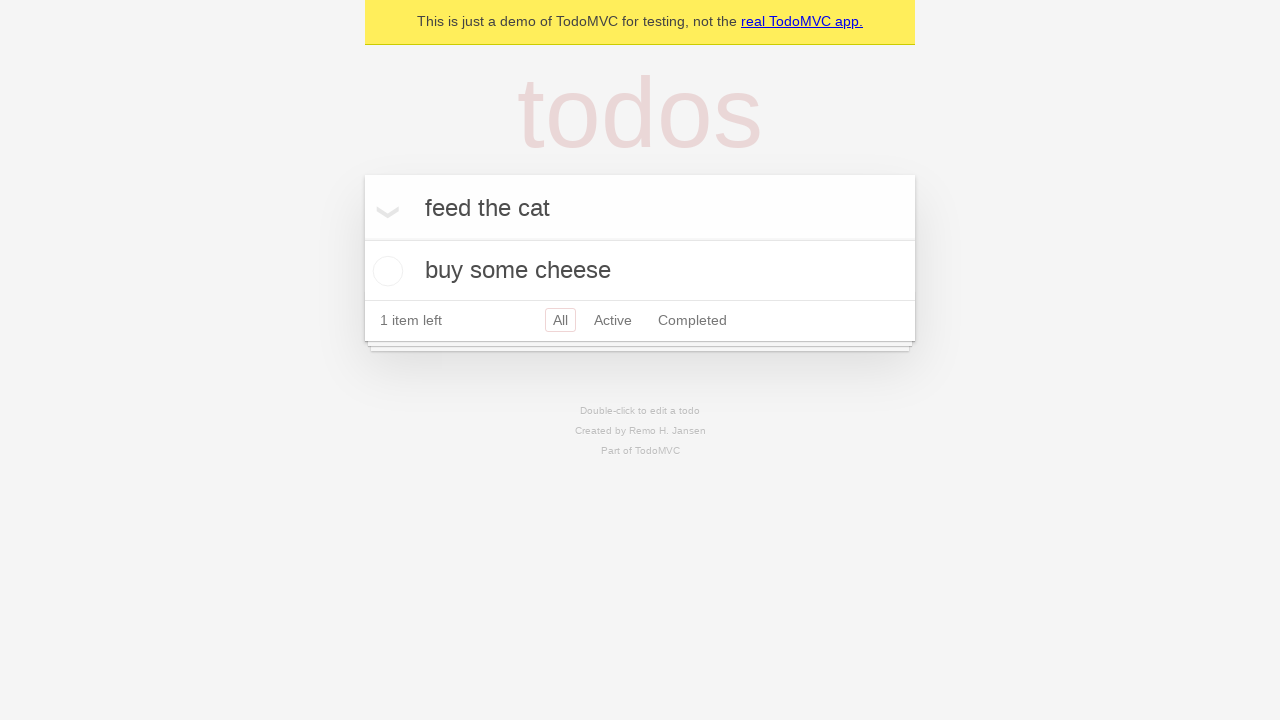

Pressed Enter to create second todo item on internal:attr=[placeholder="What needs to be done?"i]
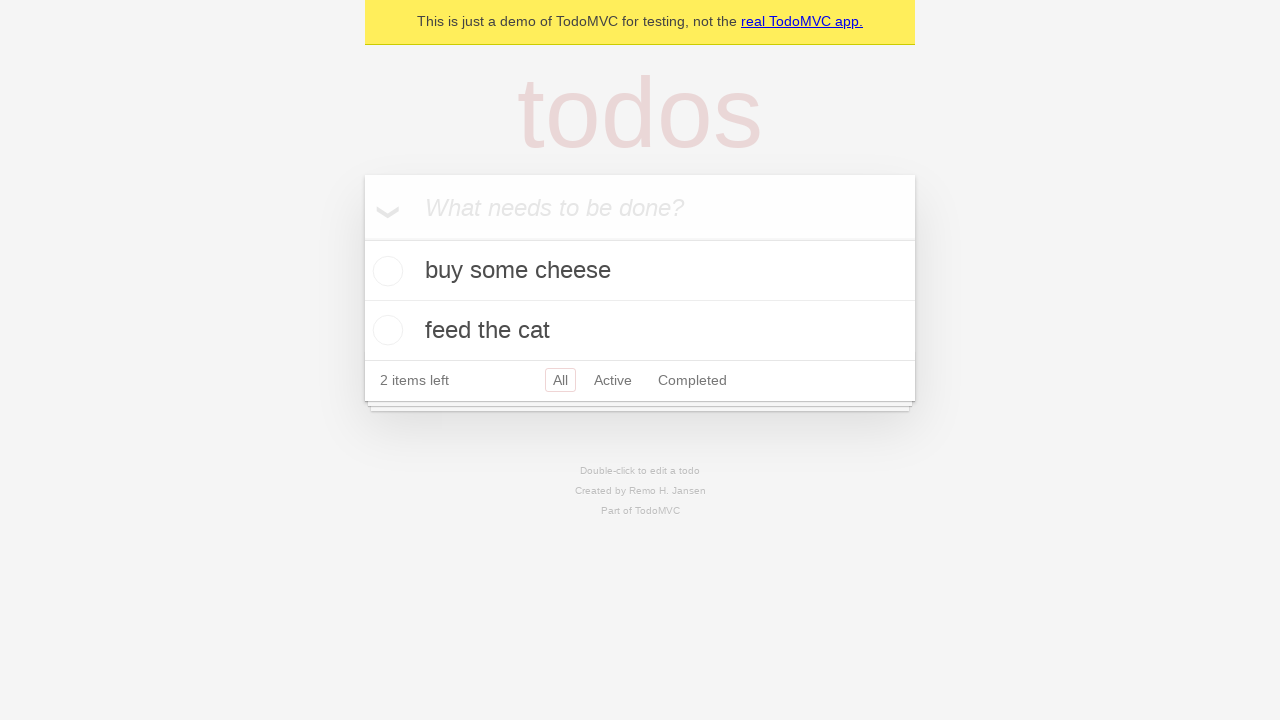

Waited for second todo item to load
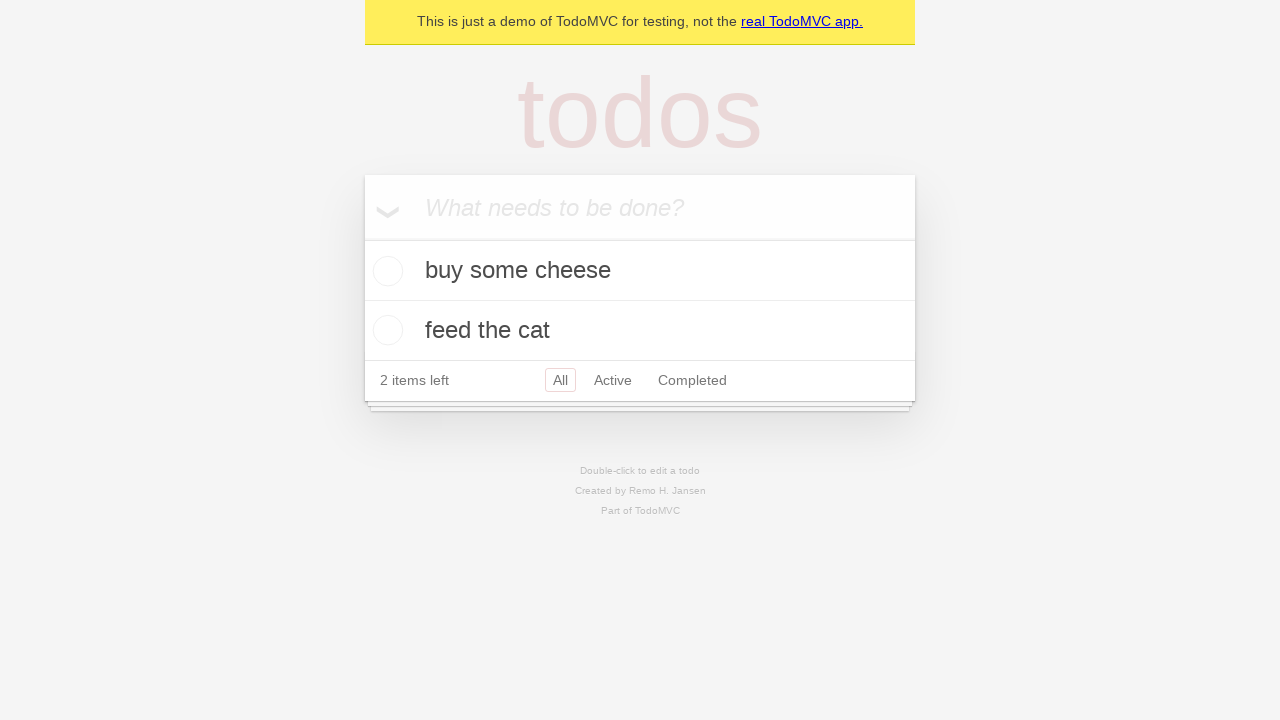

Located first todo item
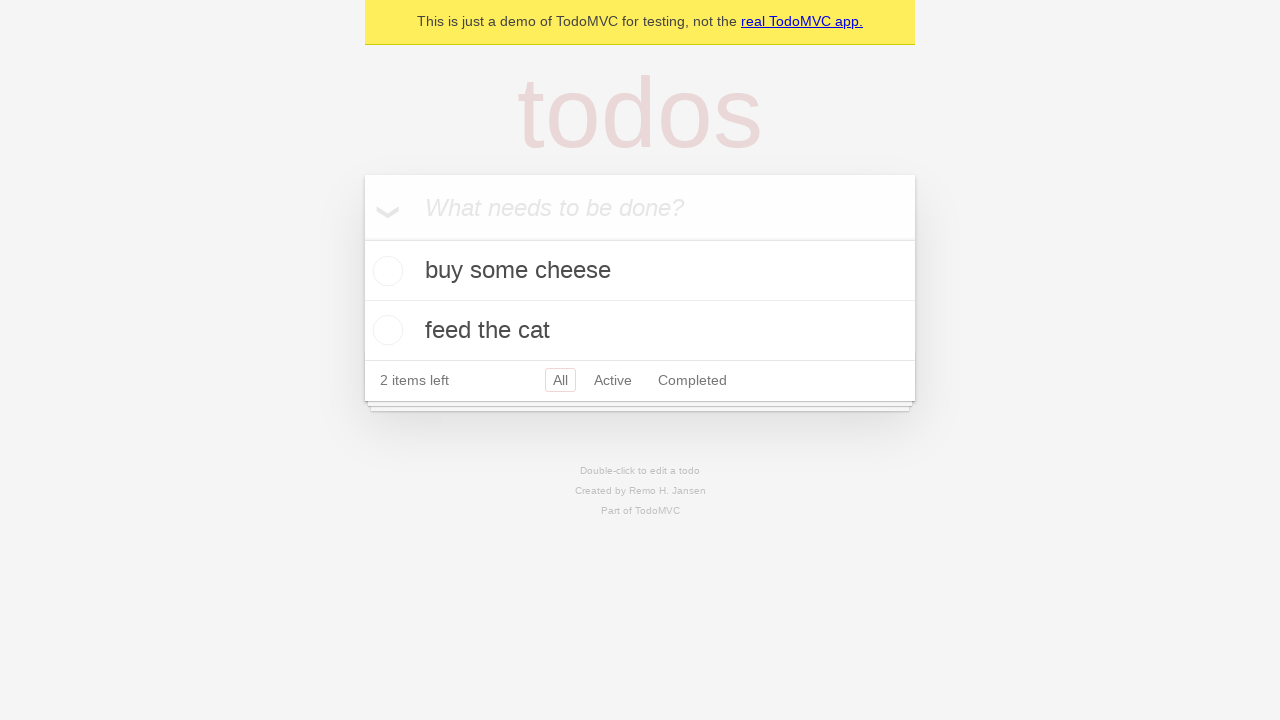

Checked checkbox for first todo item 'buy some cheese' at (385, 271) on internal:testid=[data-testid="todo-item"s] >> nth=0 >> internal:role=checkbox
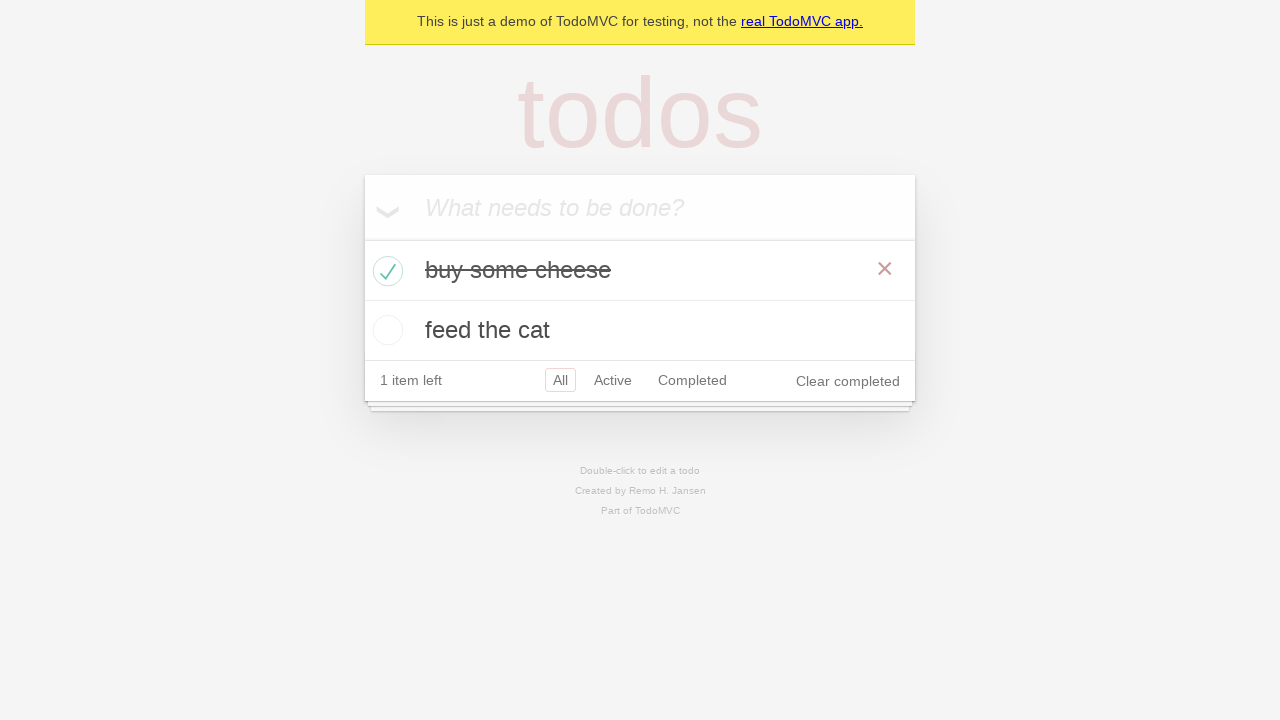

Located second todo item
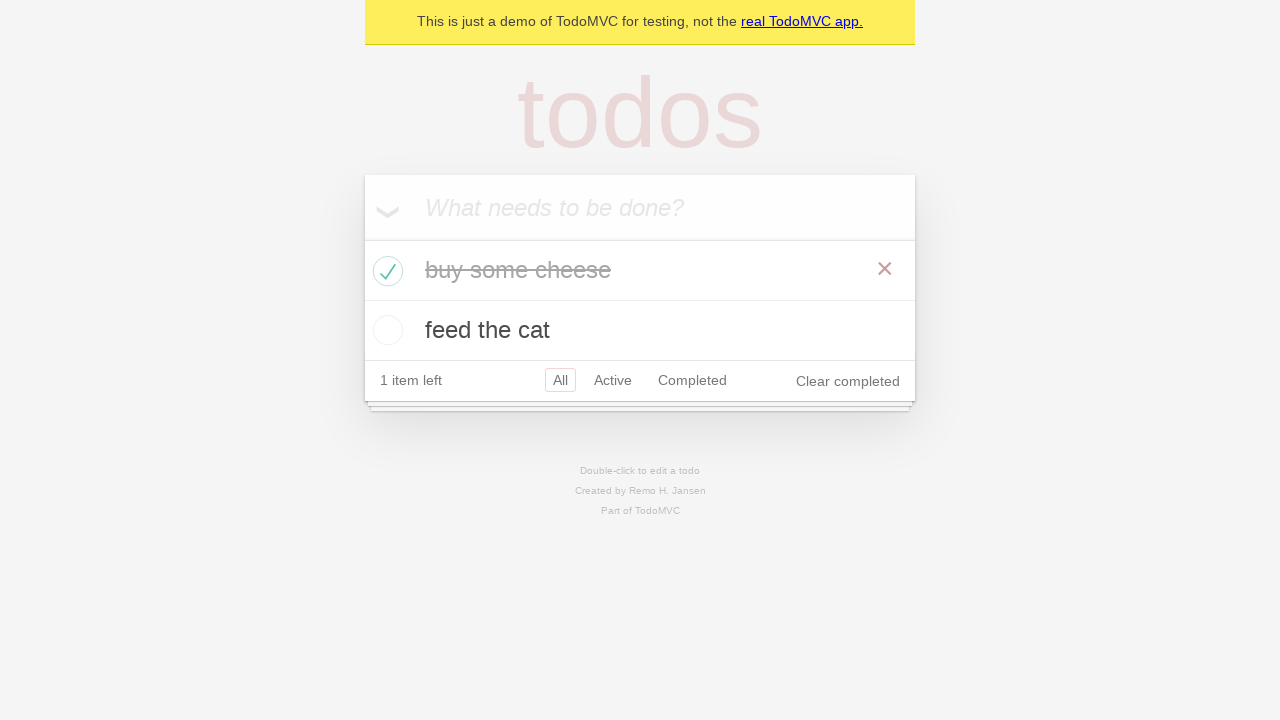

Checked checkbox for second todo item 'feed the cat' at (385, 330) on internal:testid=[data-testid="todo-item"s] >> nth=1 >> internal:role=checkbox
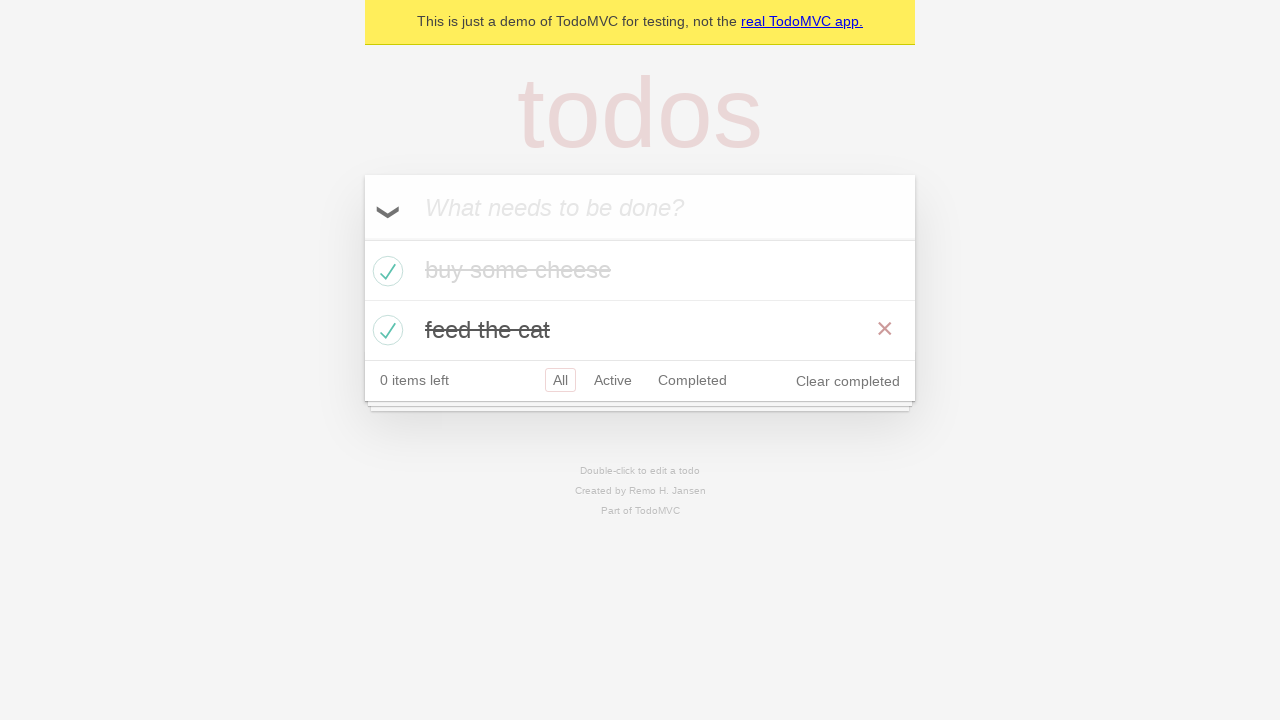

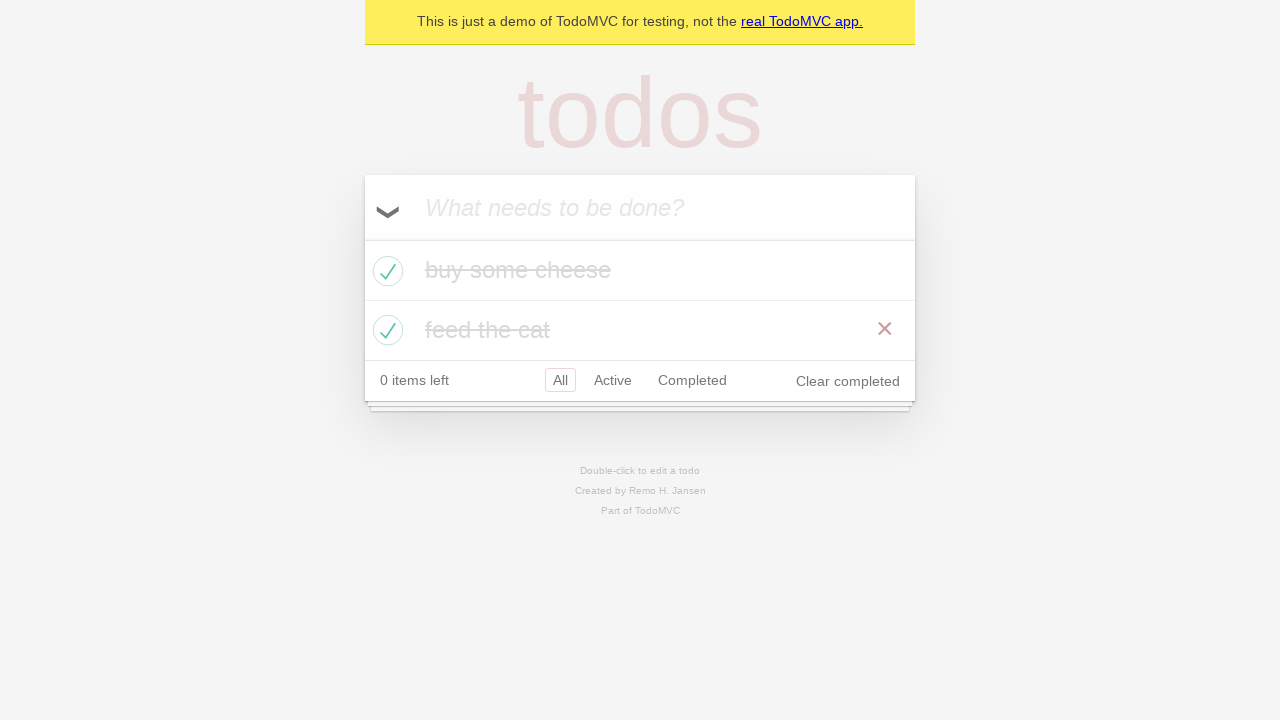